Tests window handle functionality by clicking a link that opens a new tab, then switches to the new tab and verifies its title is "New Window"

Starting URL: https://the-internet.herokuapp.com/windows

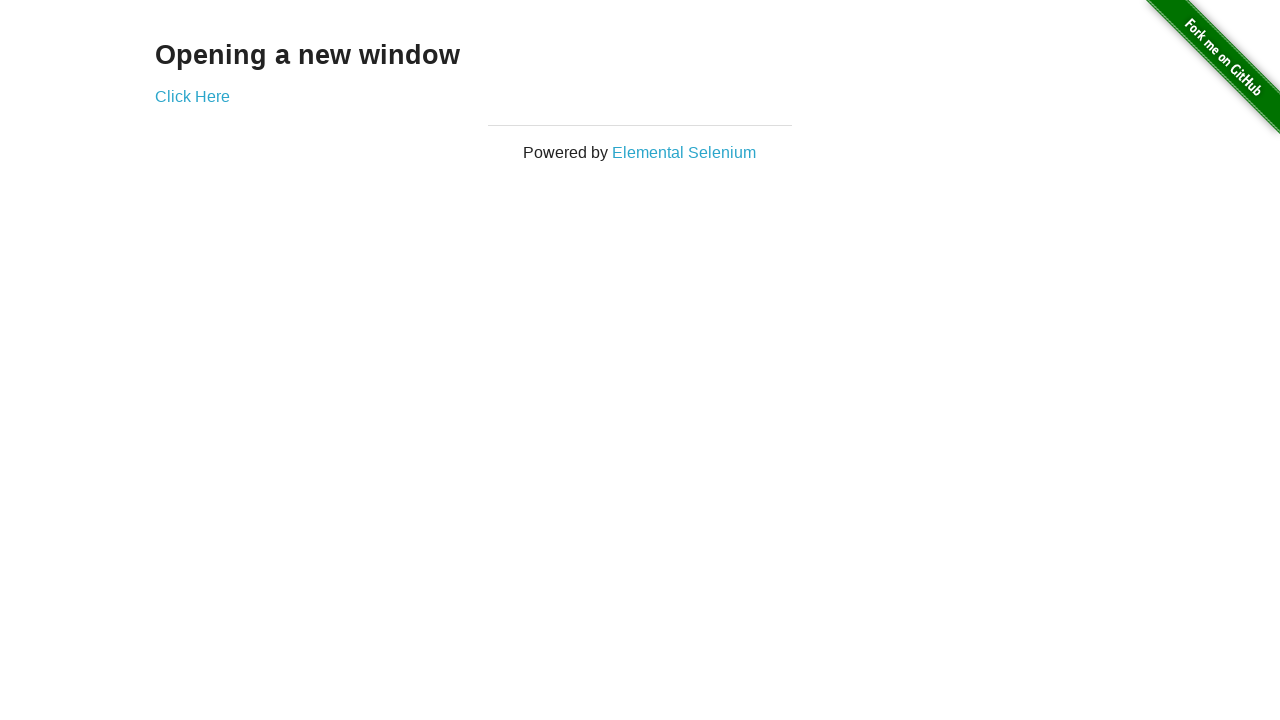

Clicked 'Click Here' link to open new tab at (192, 96) on xpath=//*[text()='Click Here']
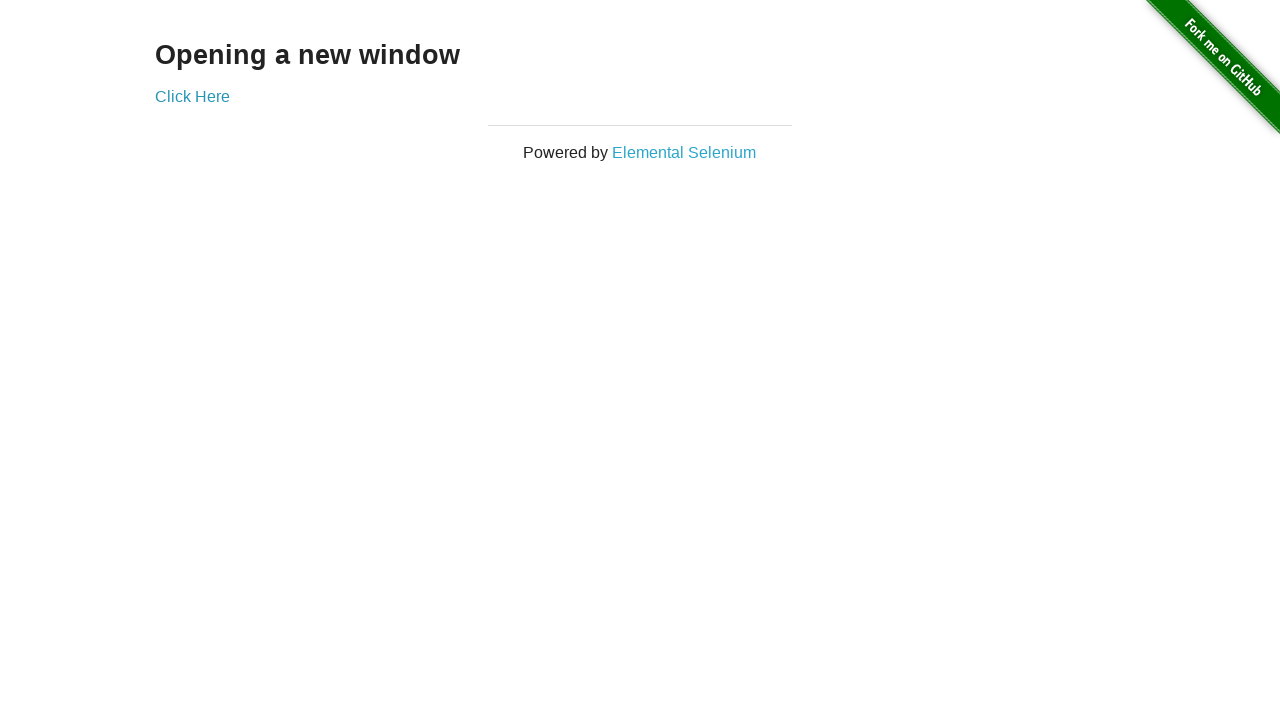

Captured new tab/window handle
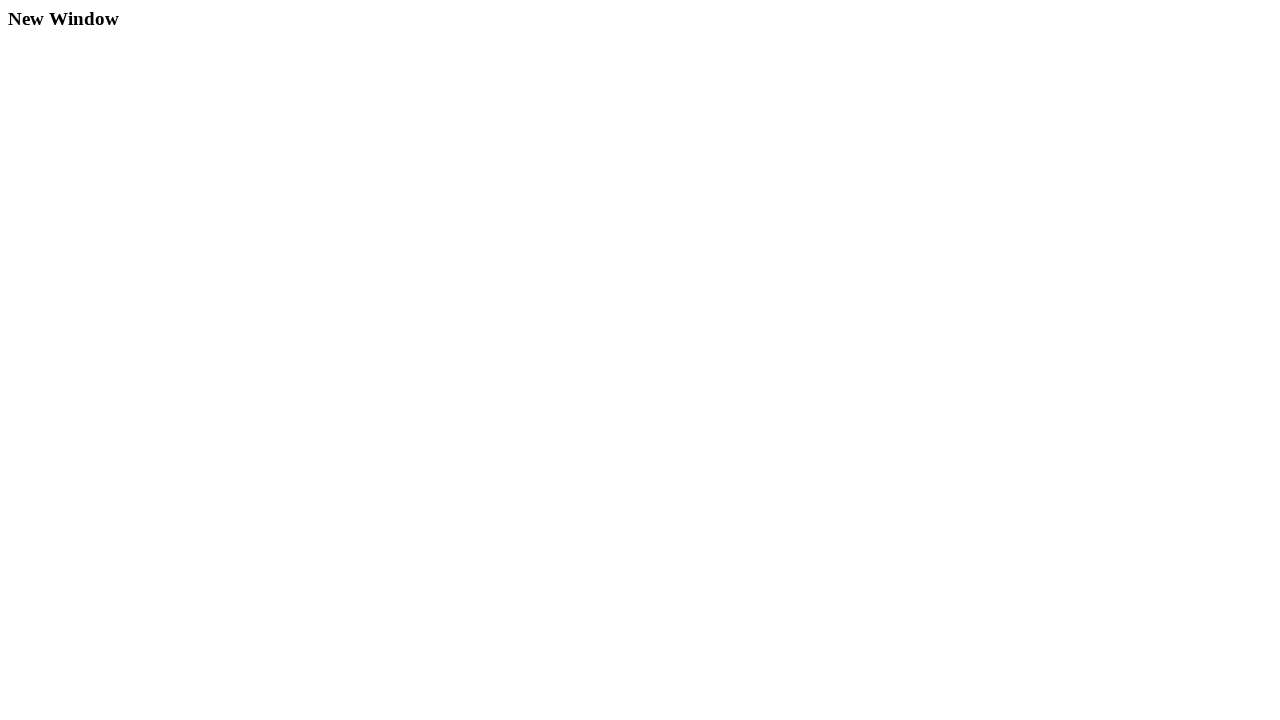

New tab loaded successfully
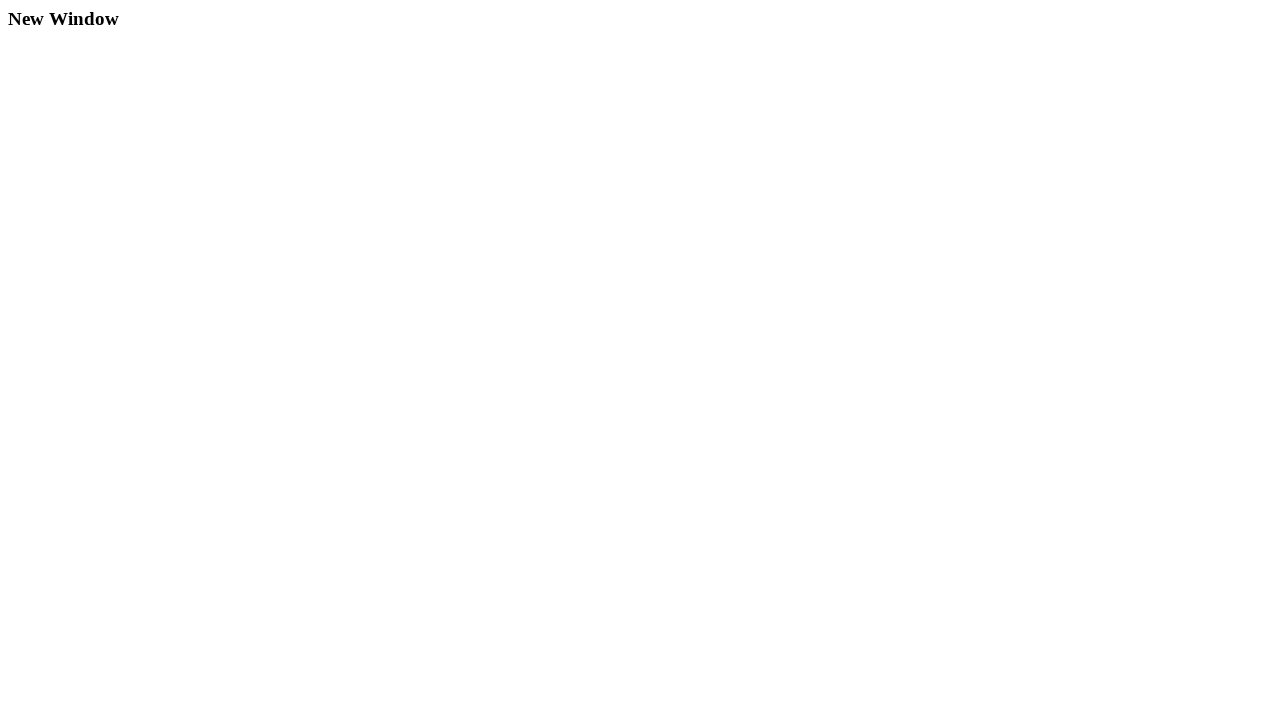

Retrieved new tab title: 'New Window'
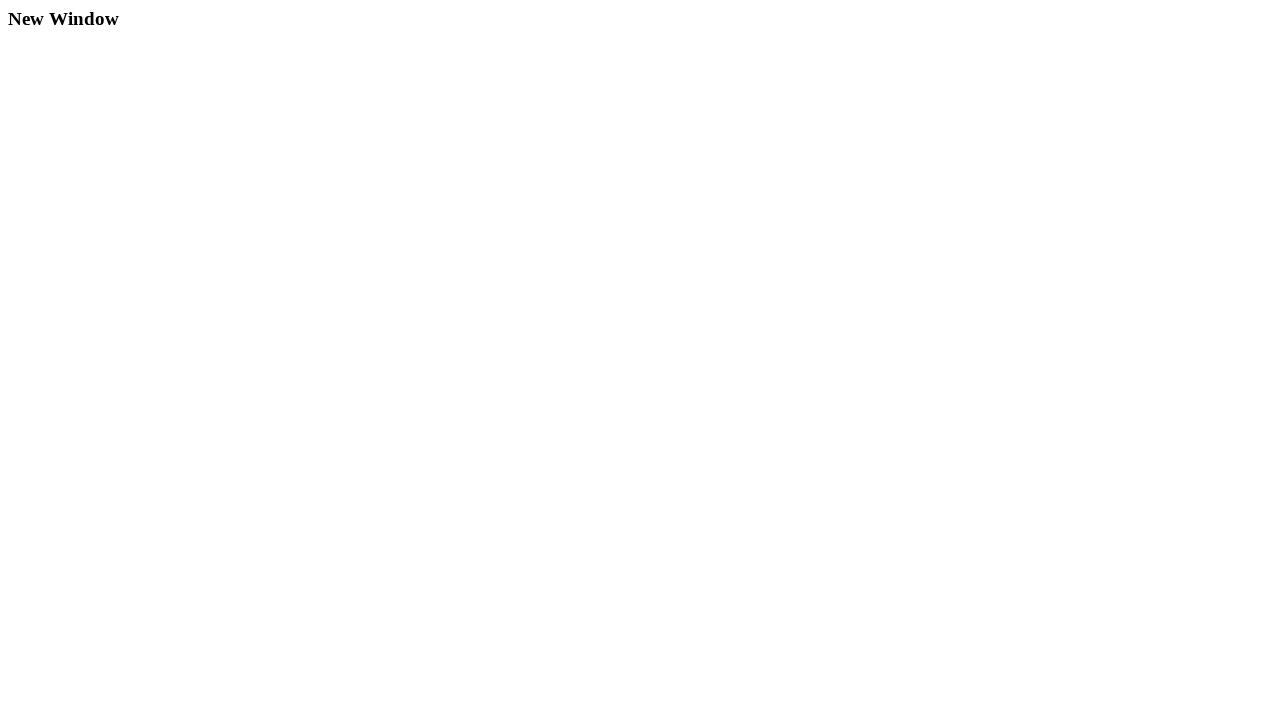

Verified new tab title matches expected 'New Window'
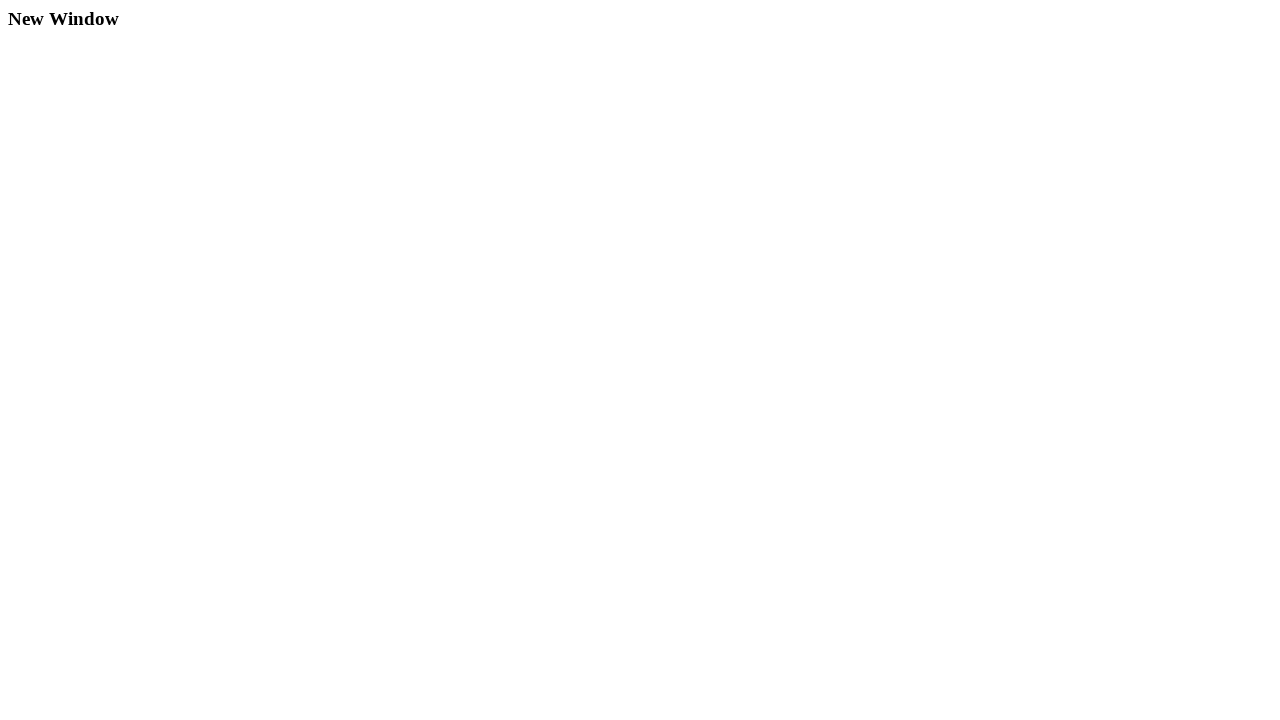

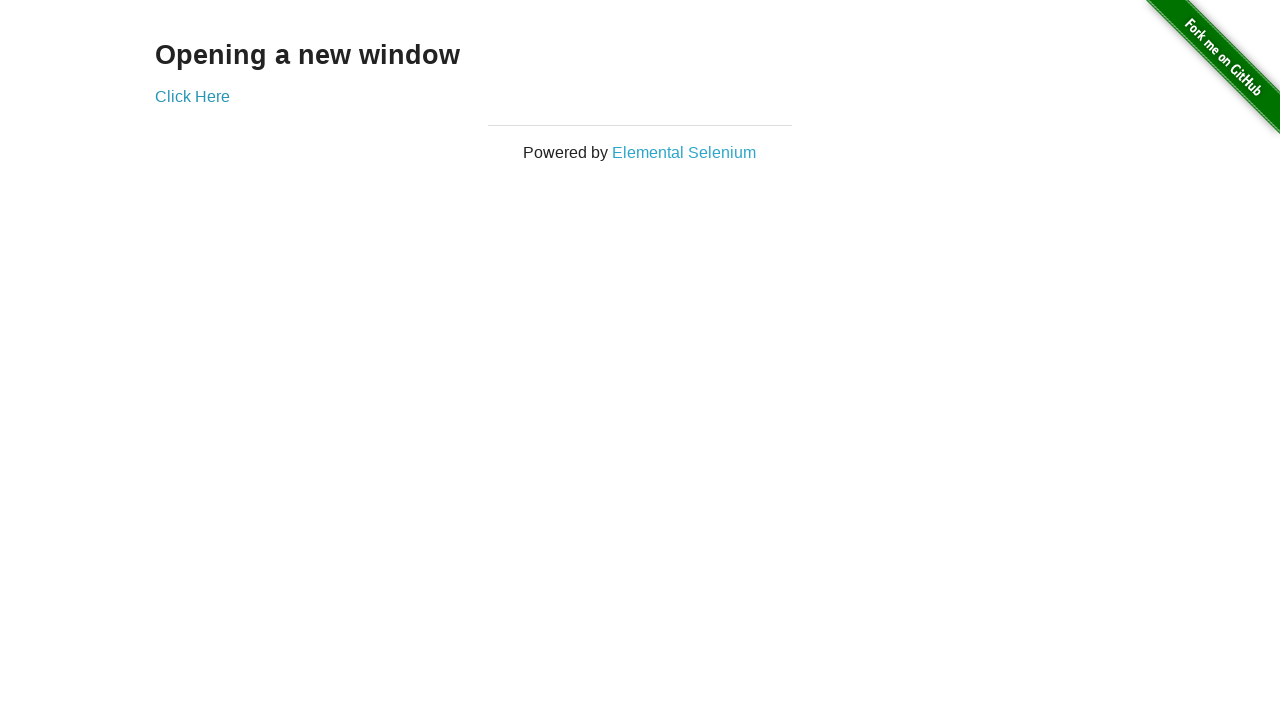